Tests a slow calculator by setting a delay time, performing an addition operation (7+8), and verifying the result equals 15

Starting URL: https://bonigarcia.dev/selenium-webdriver-java/slow-calculator.html

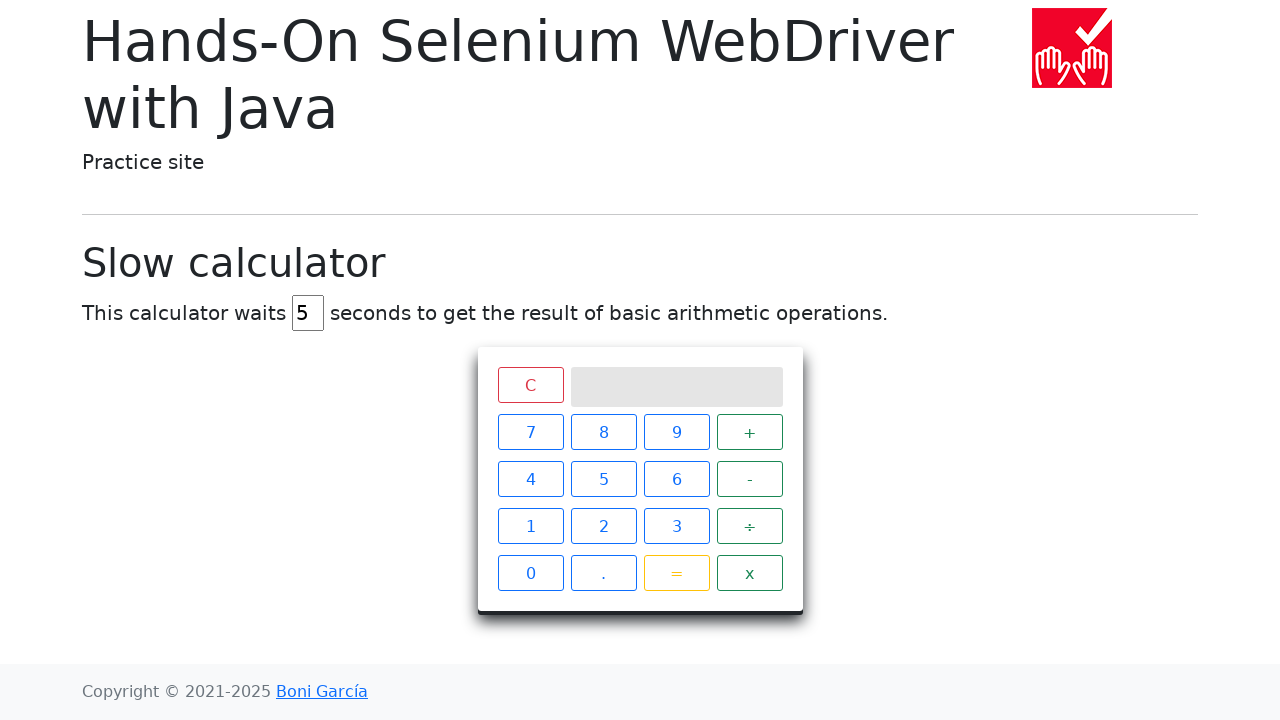

Cleared the delay input field on #delay
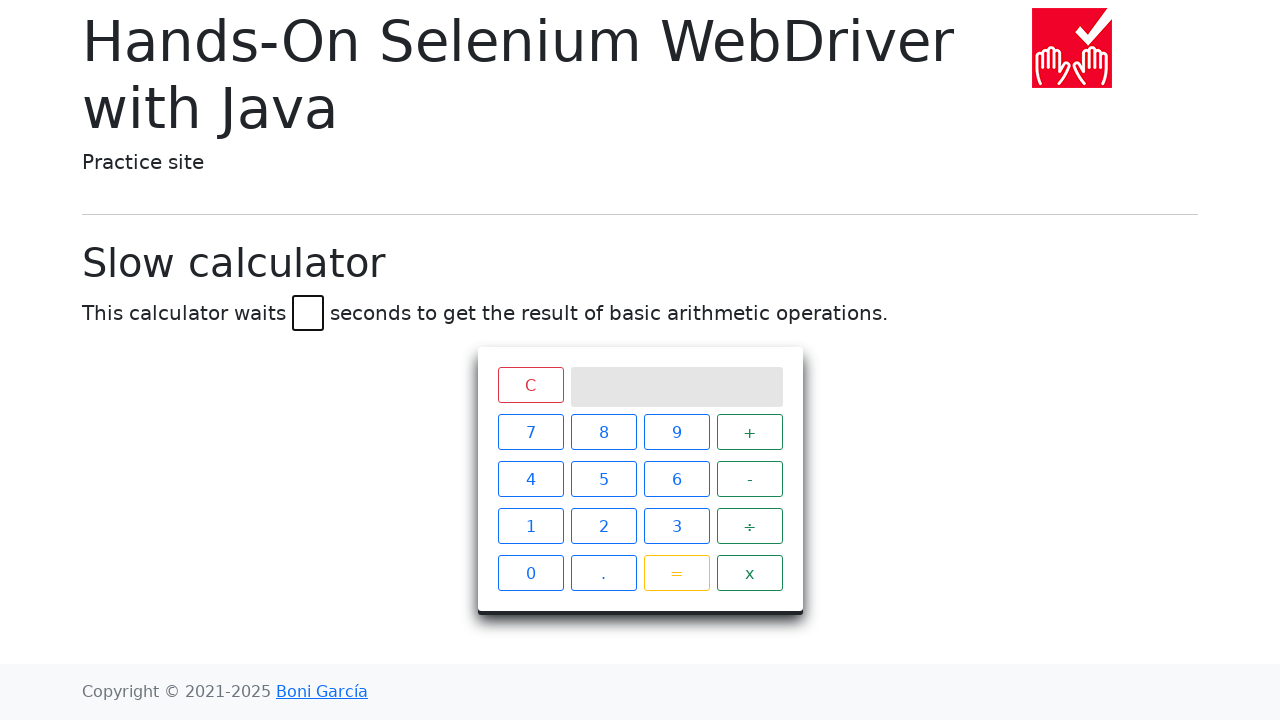

Set delay time to 45 seconds on #delay
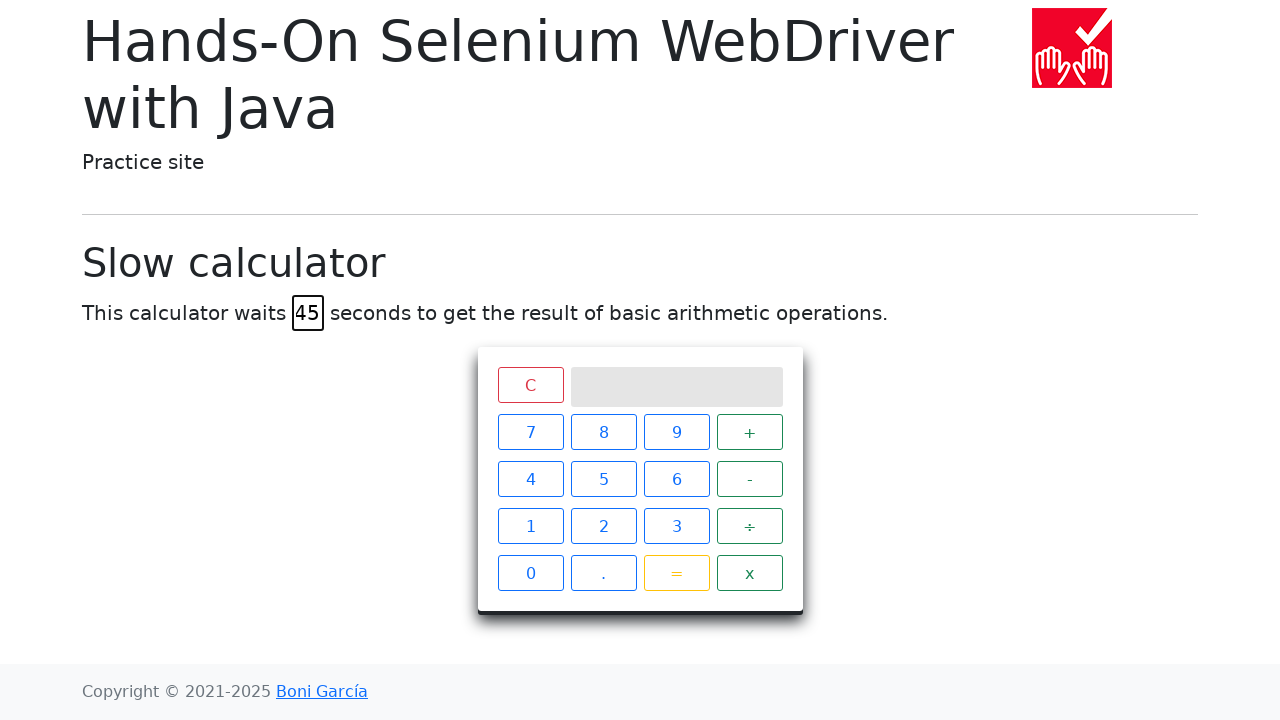

Clicked calculator button '7' at (530, 432) on xpath=//span[text()='7']
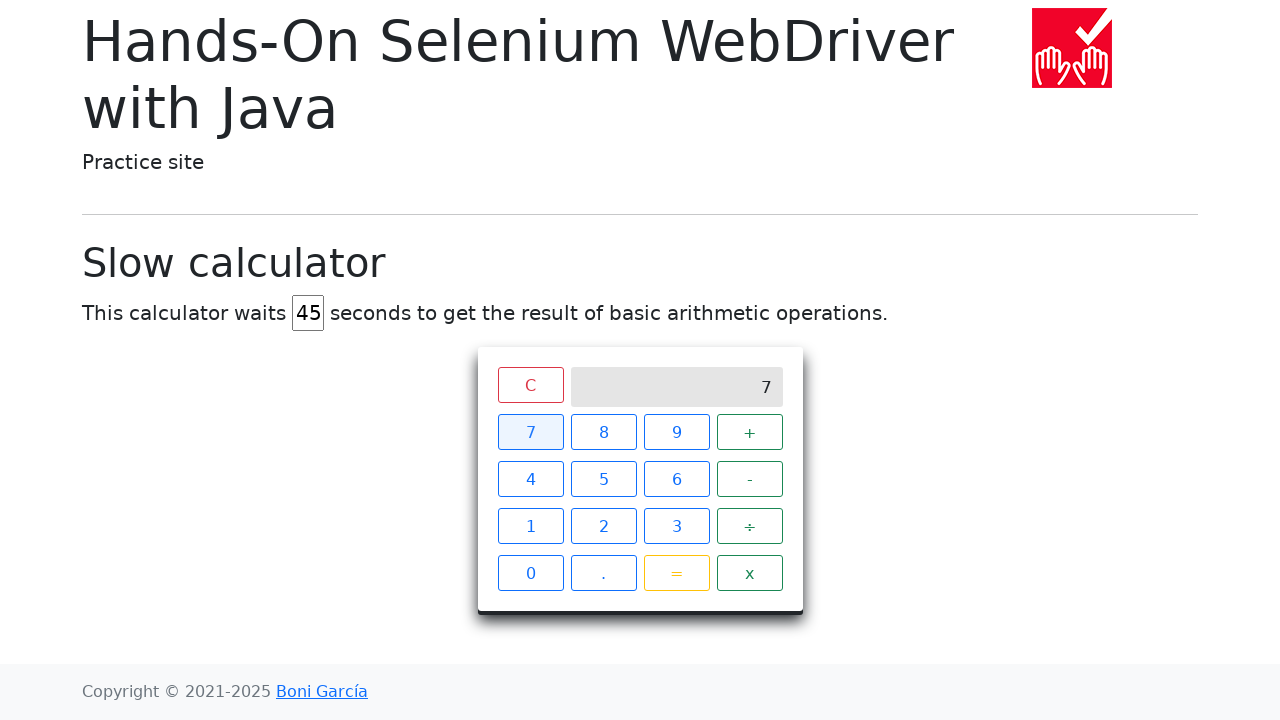

Clicked calculator button '+' at (750, 432) on xpath=//span[text()='+']
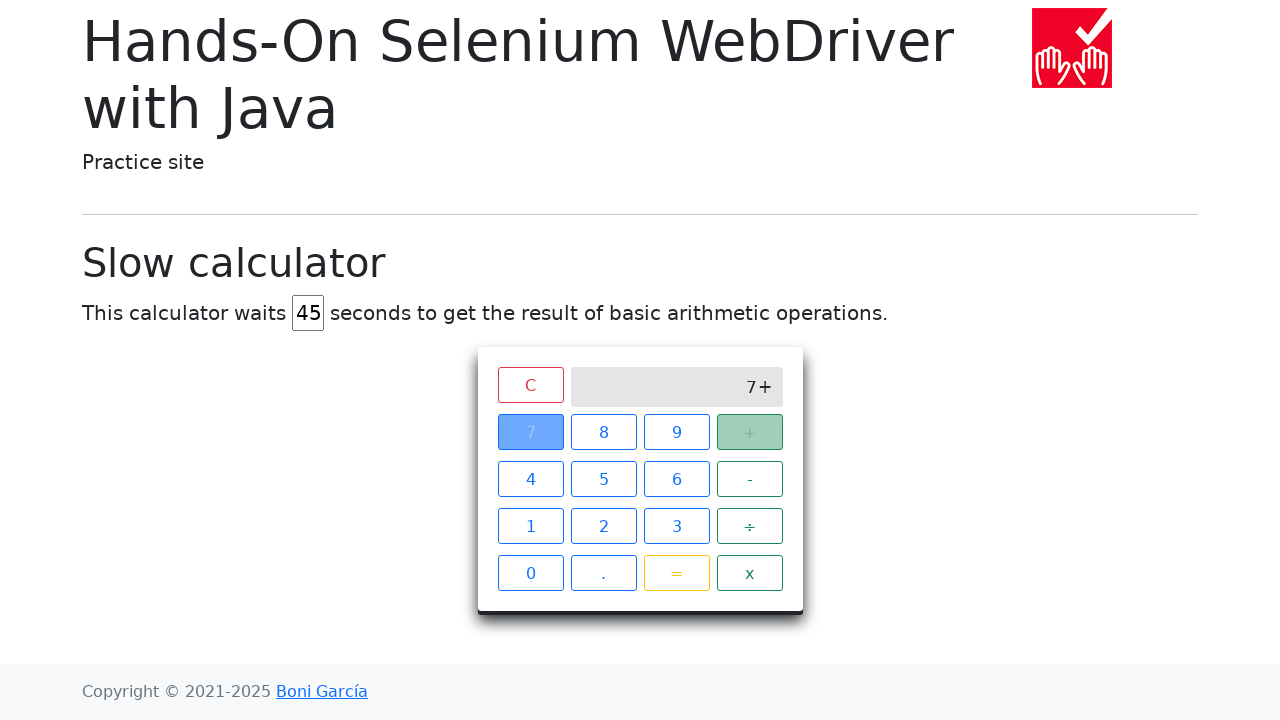

Clicked calculator button '8' at (604, 432) on xpath=//span[text()='8']
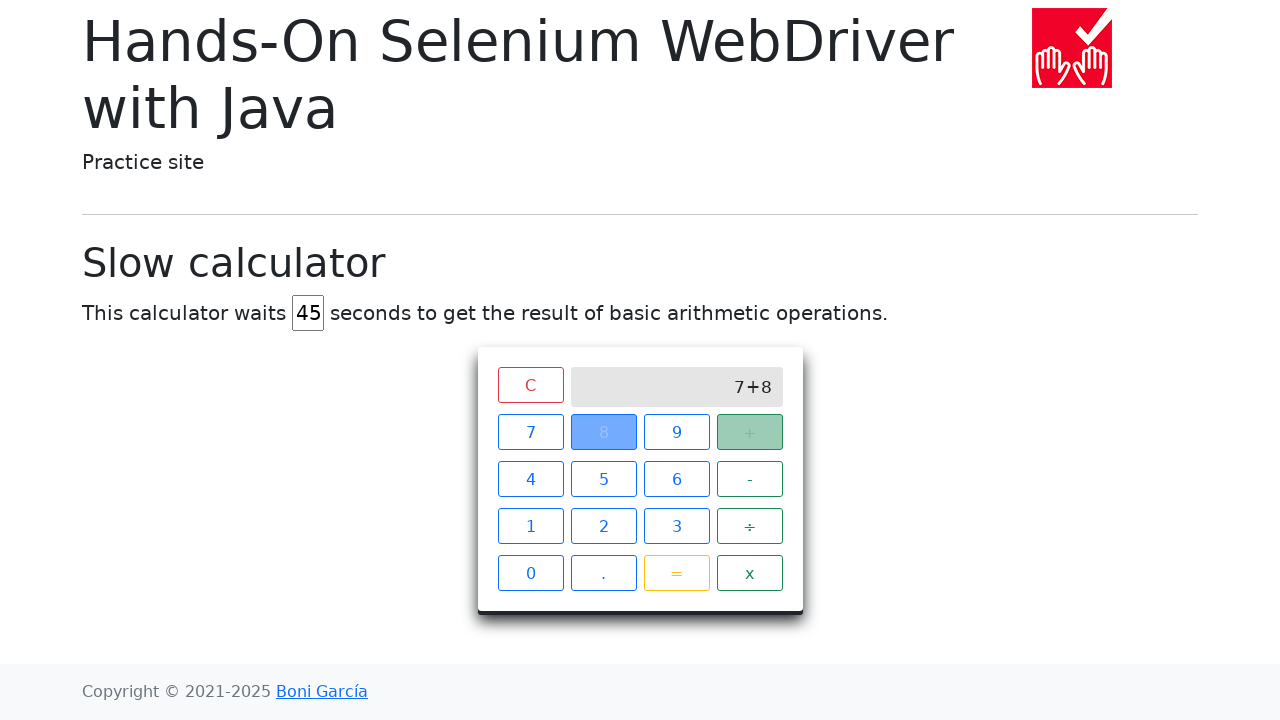

Clicked calculator button '=' at (676, 573) on xpath=//span[text()='=']
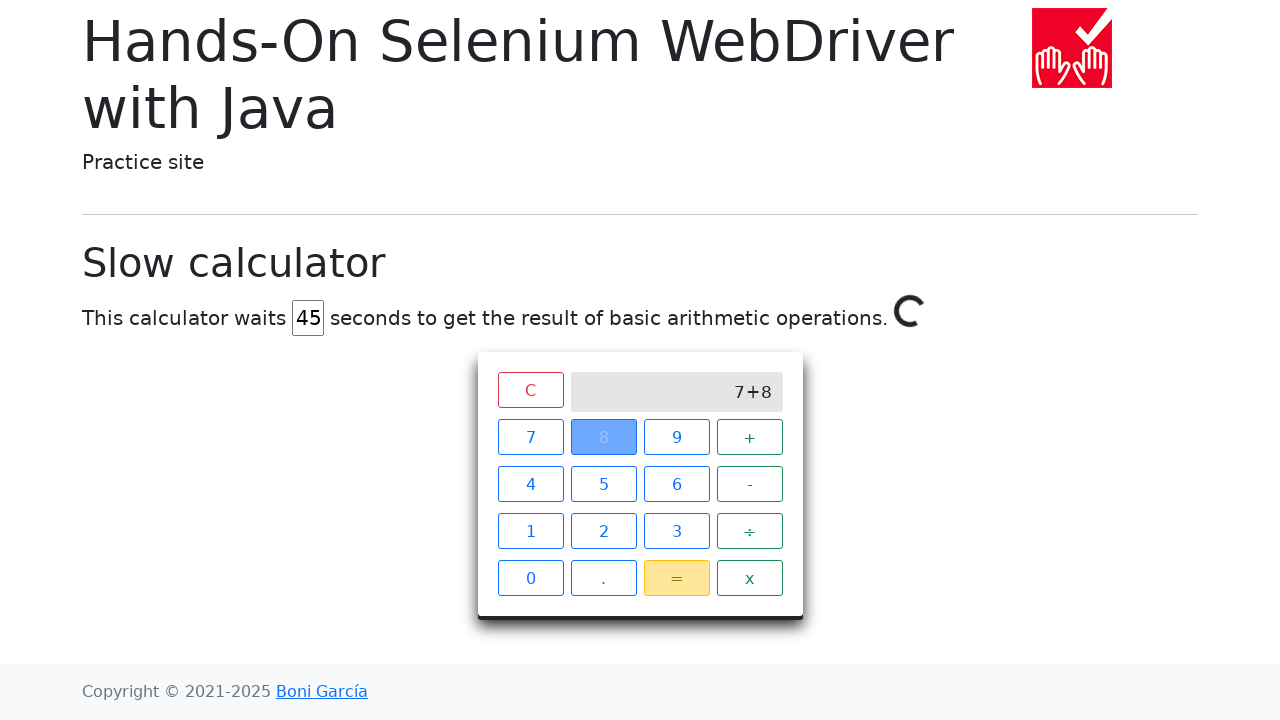

Verified result equals 15 after slow calculation completed
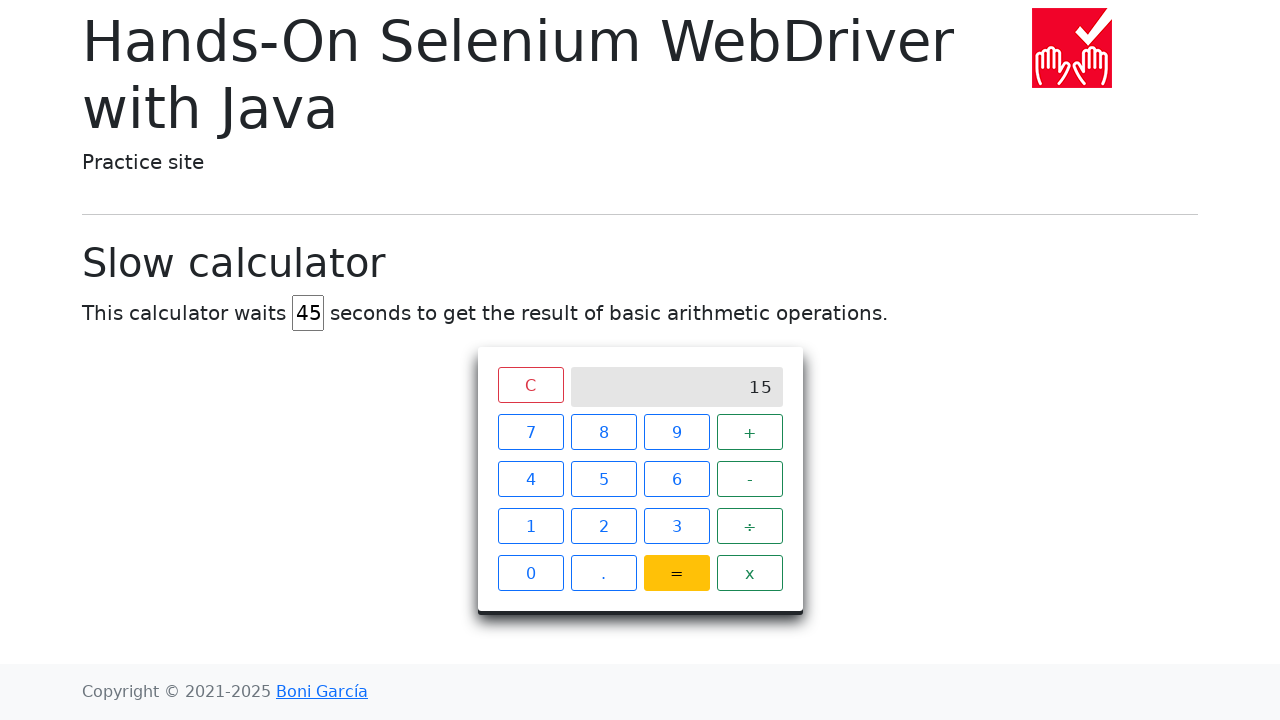

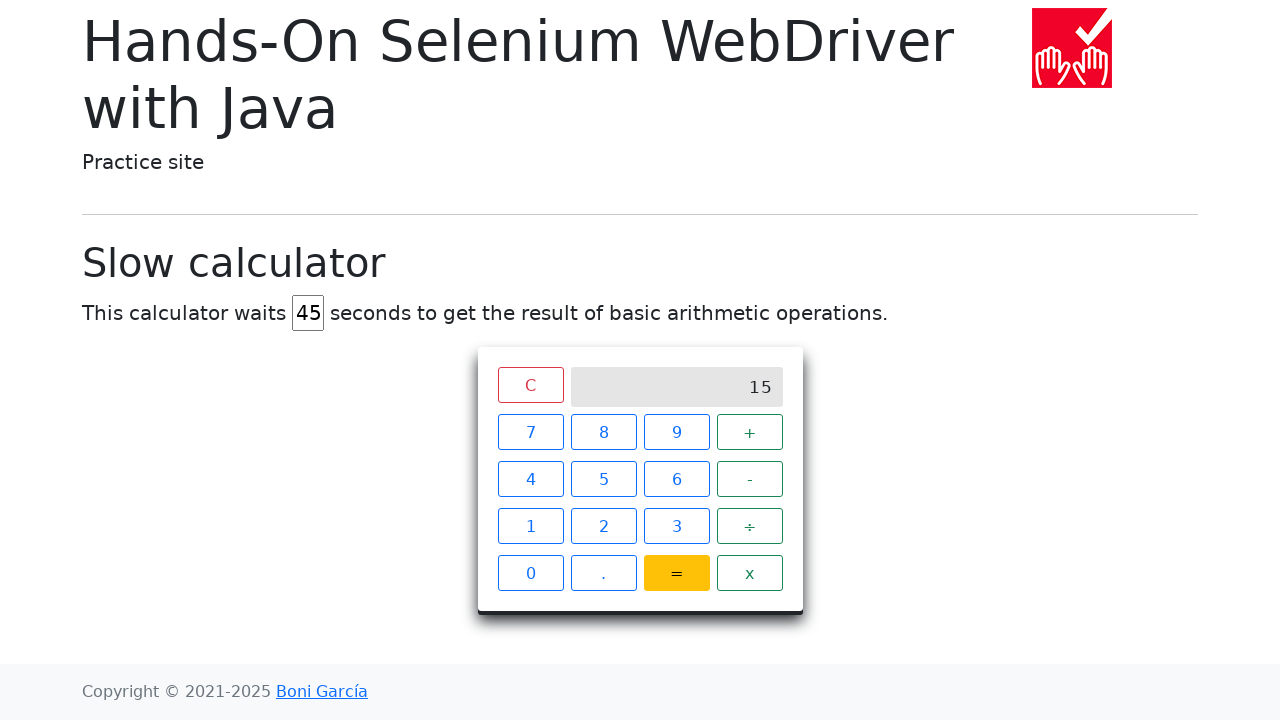